Tests right-click context menu functionality by right-clicking on an element and verifying the context menu appears with a Delete option

Starting URL: https://swisnl.github.io/jQuery-contextMenu/demo.html

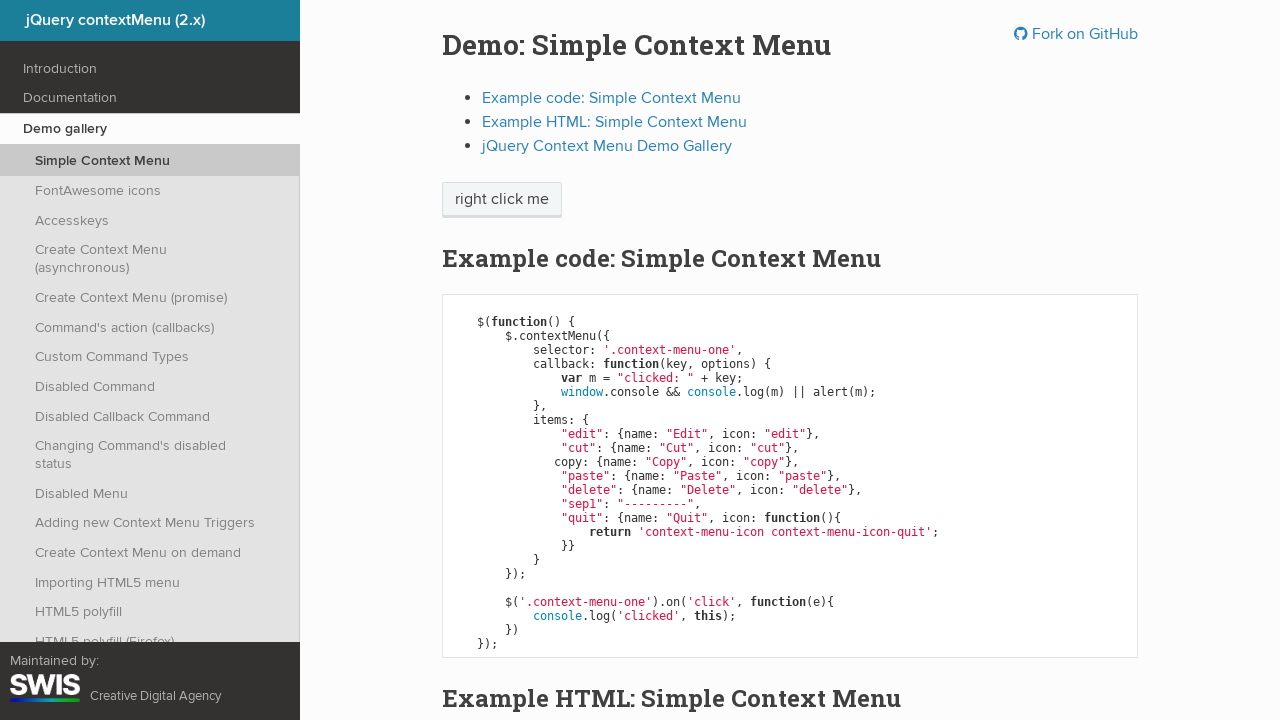

Located the 'right click me' element
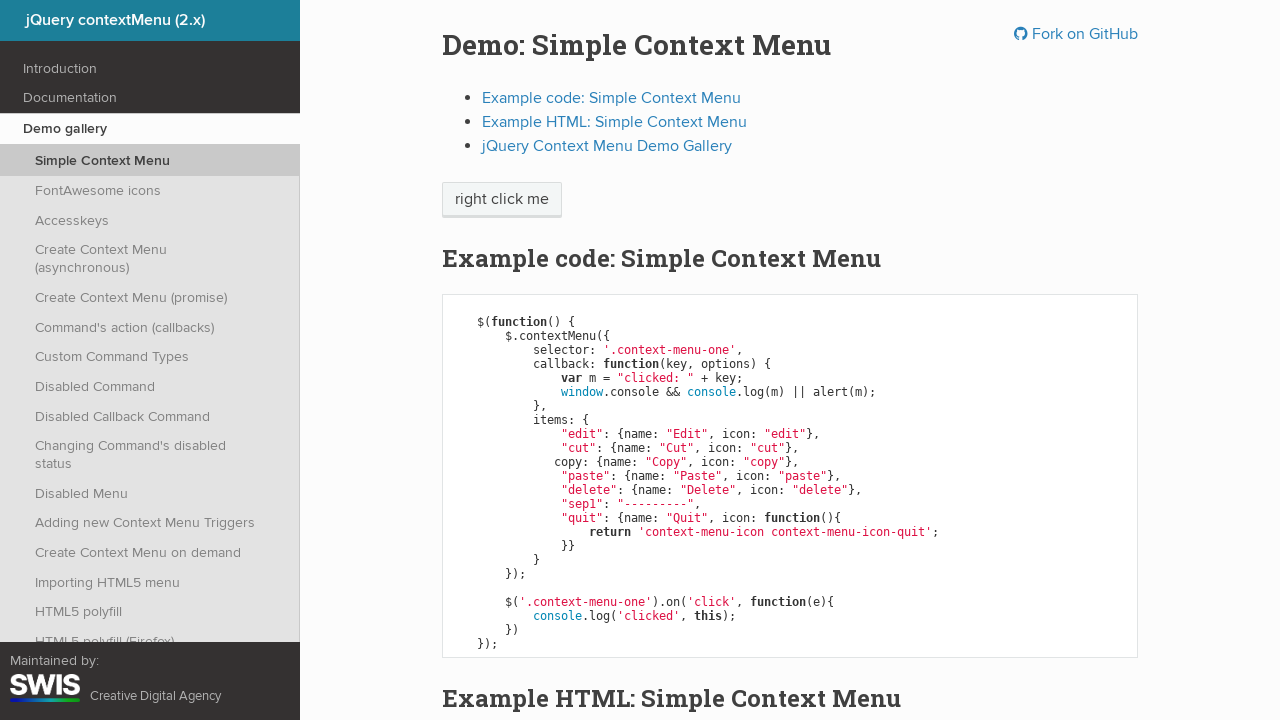

Right-clicked on the element to open context menu at (502, 200) on xpath=//span[text()='right click me']
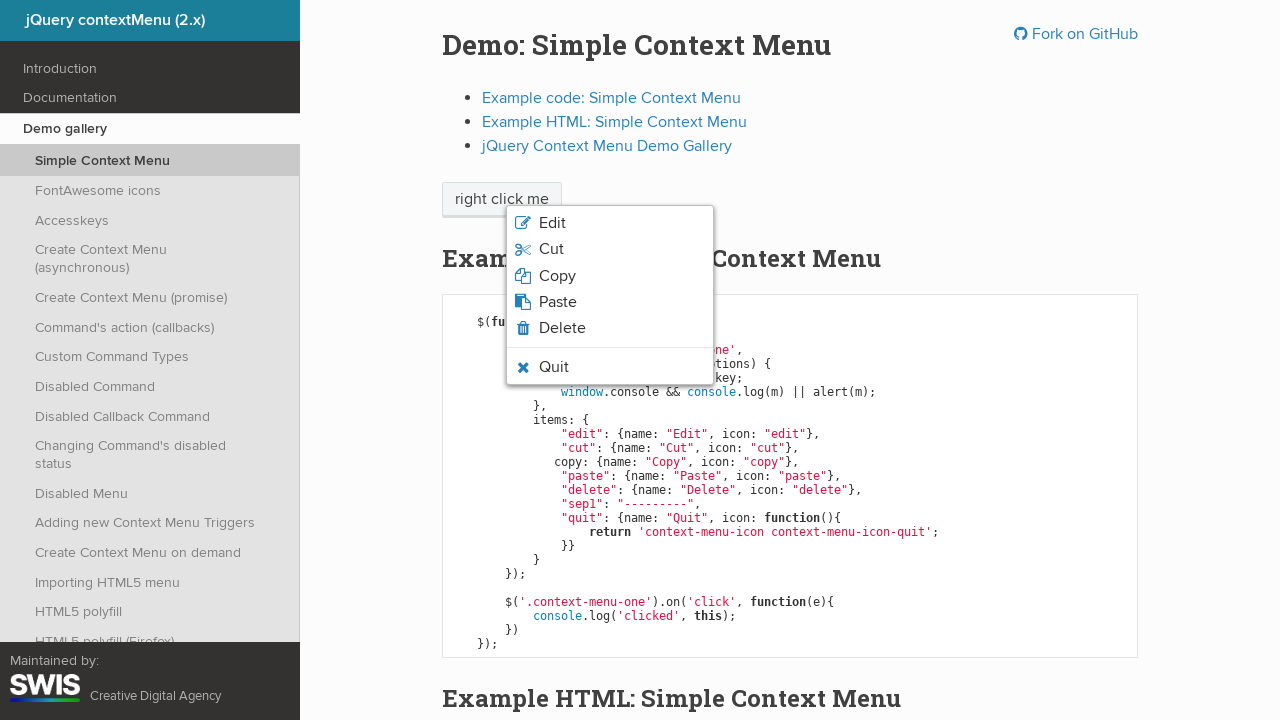

Located Delete option in context menu
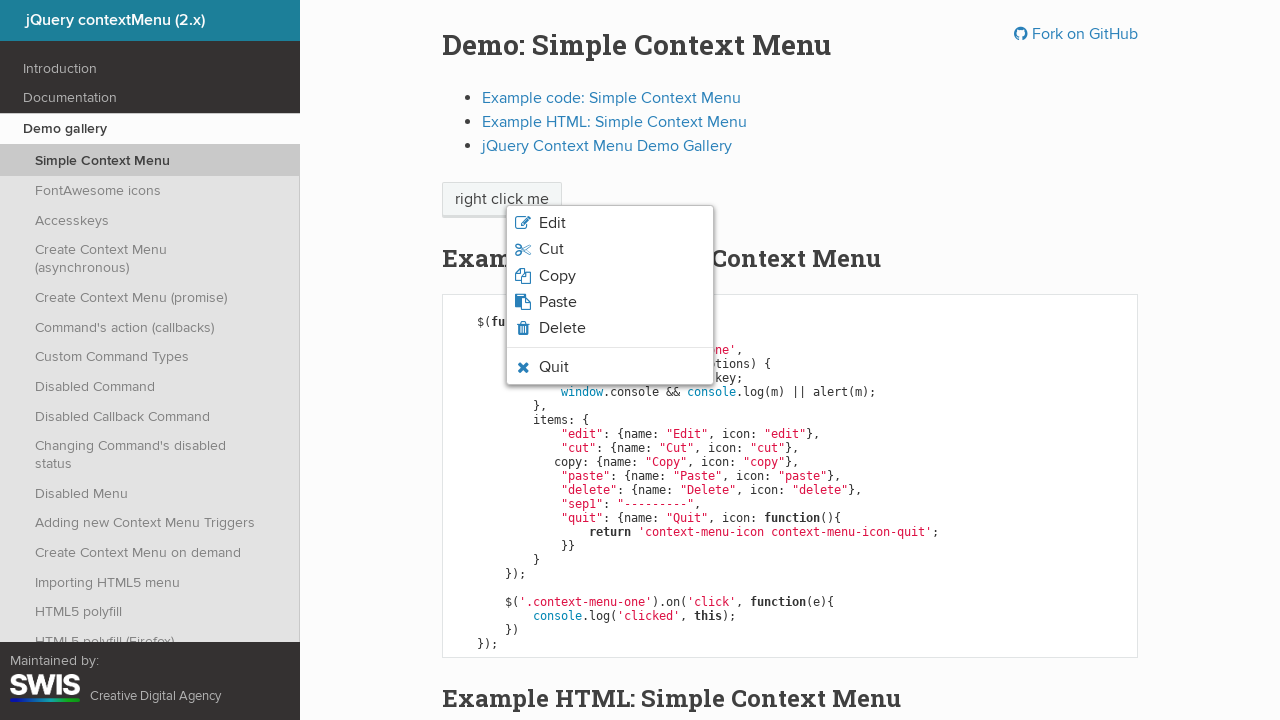

Retrieved and printed Delete option text content
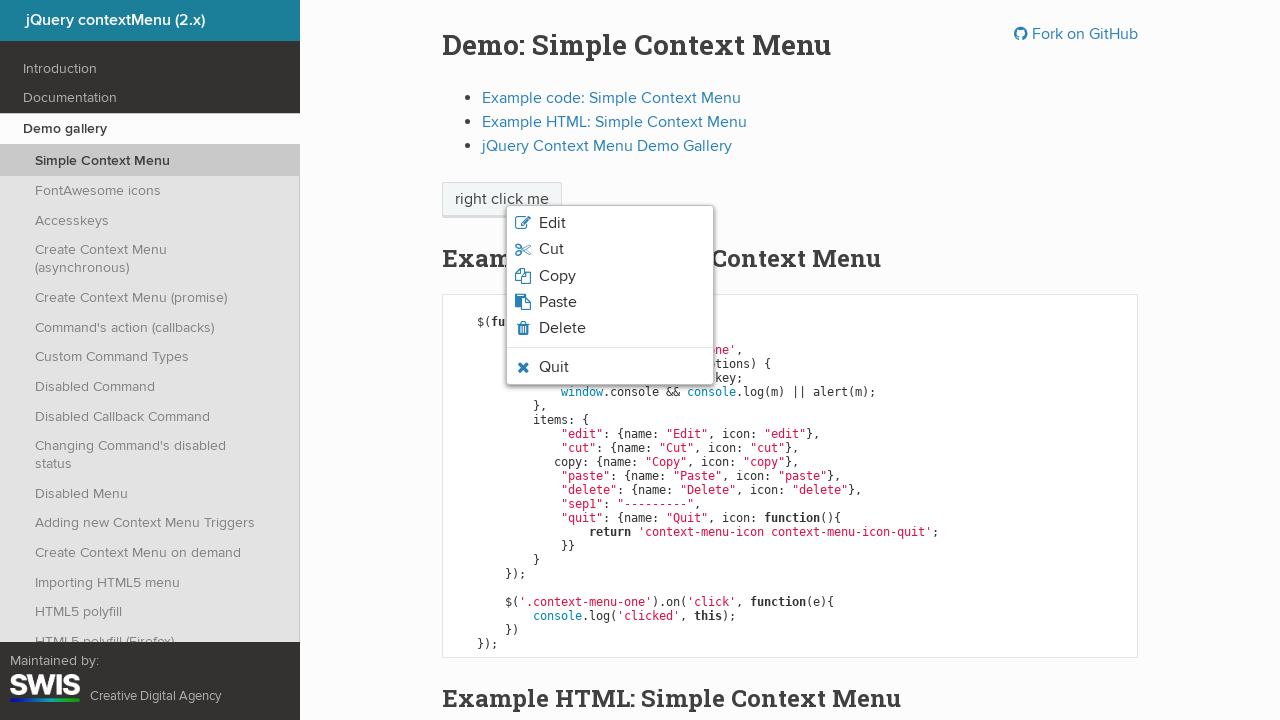

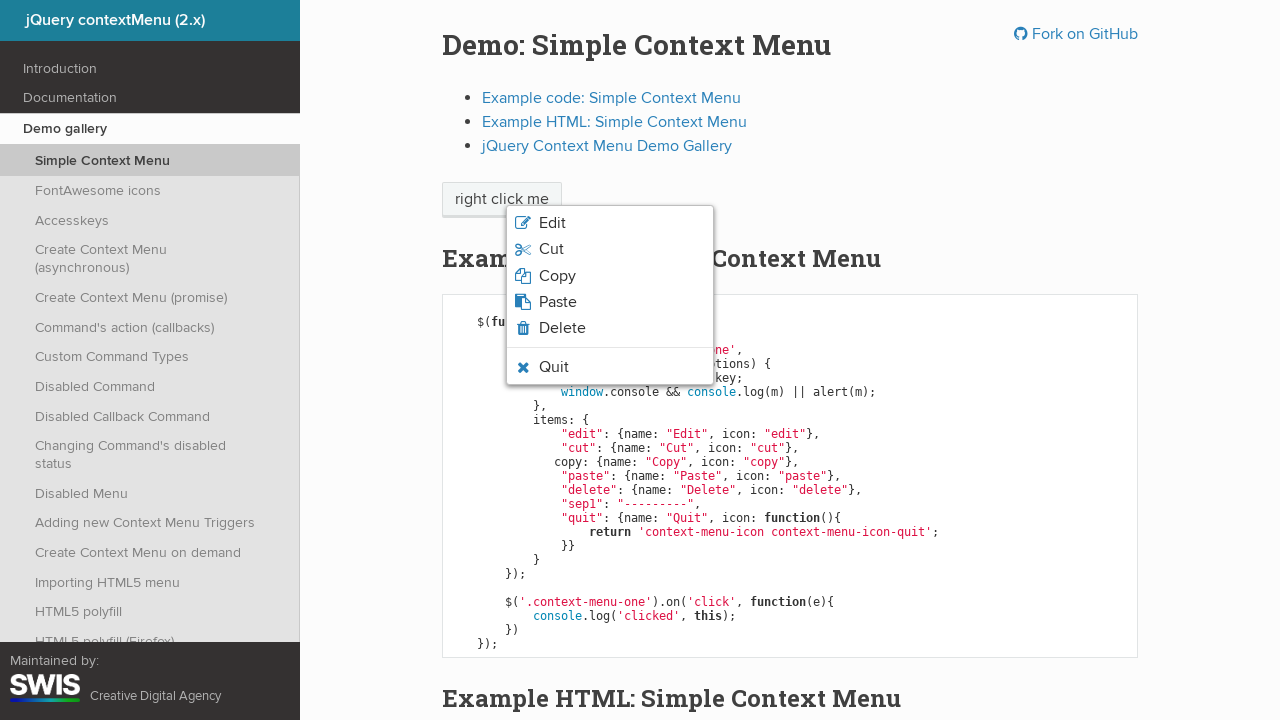